Navigates to the Telex.hu website homepage

Starting URL: https://telex.hu/

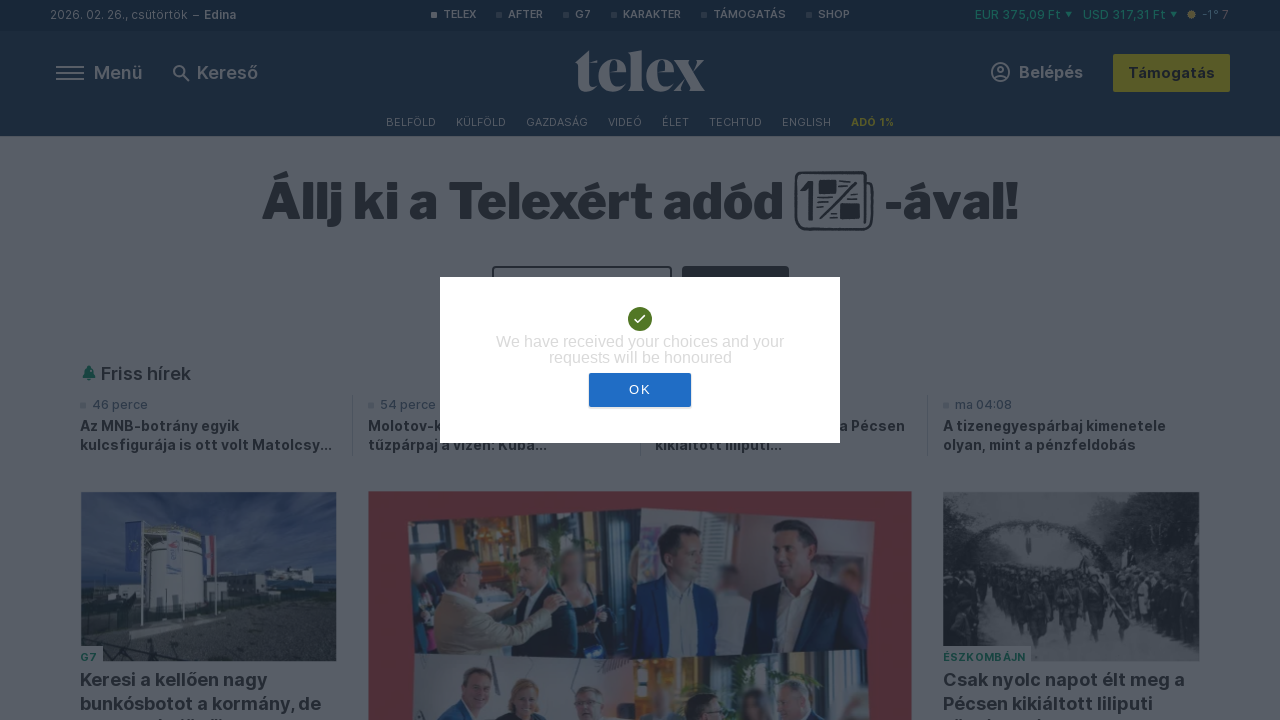

Navigated to Telex.hu website homepage
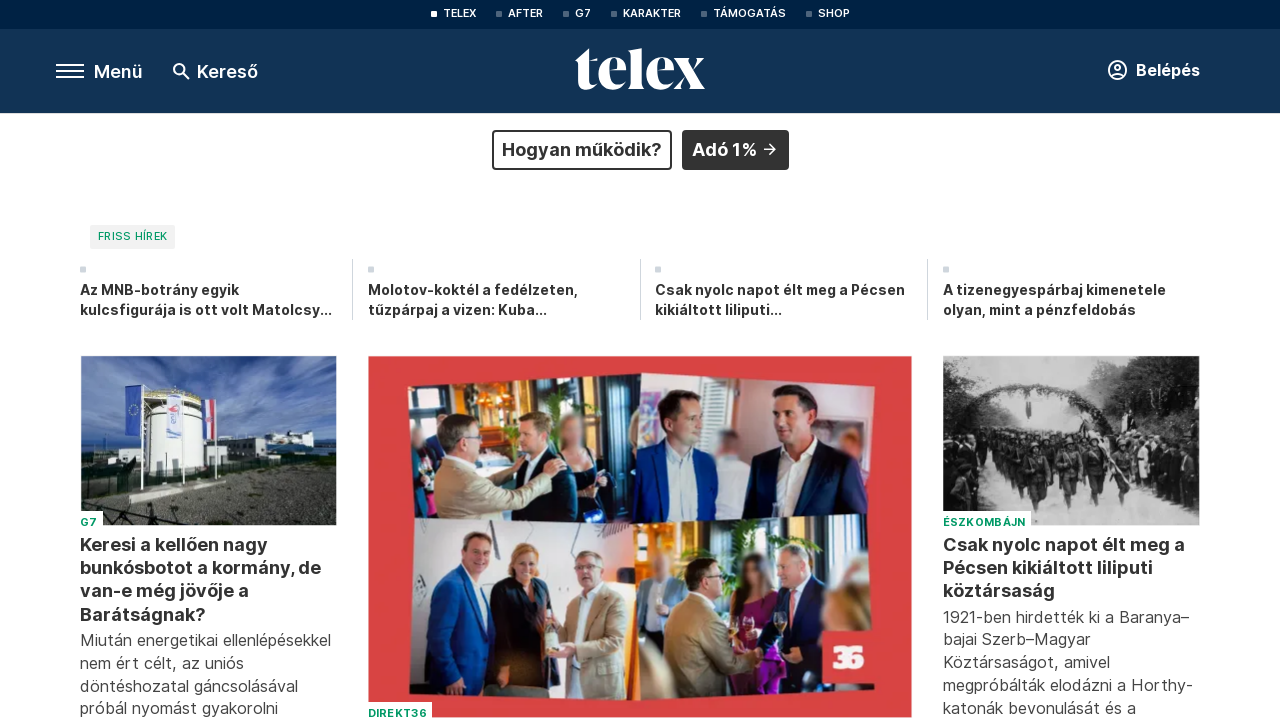

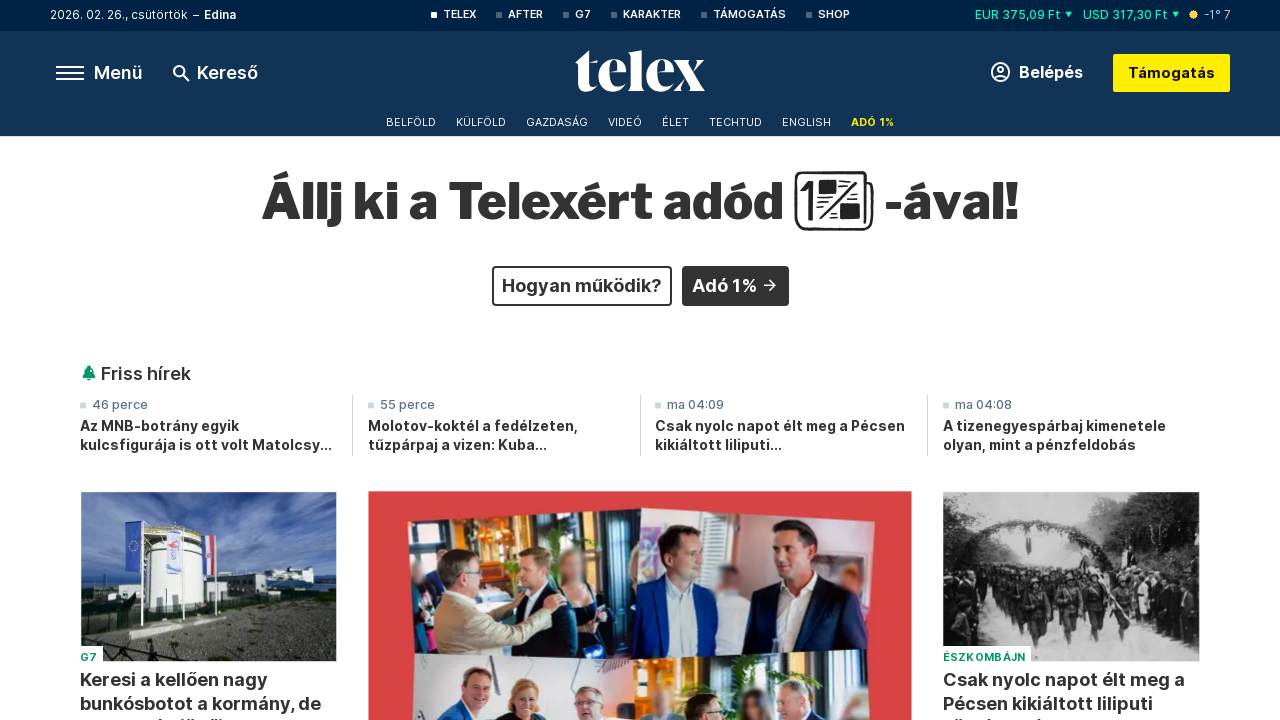